Navigates to the Rubber Ducks page via the main menu and verifies the page title

Starting URL: http://litecart.stqa.ru/en/

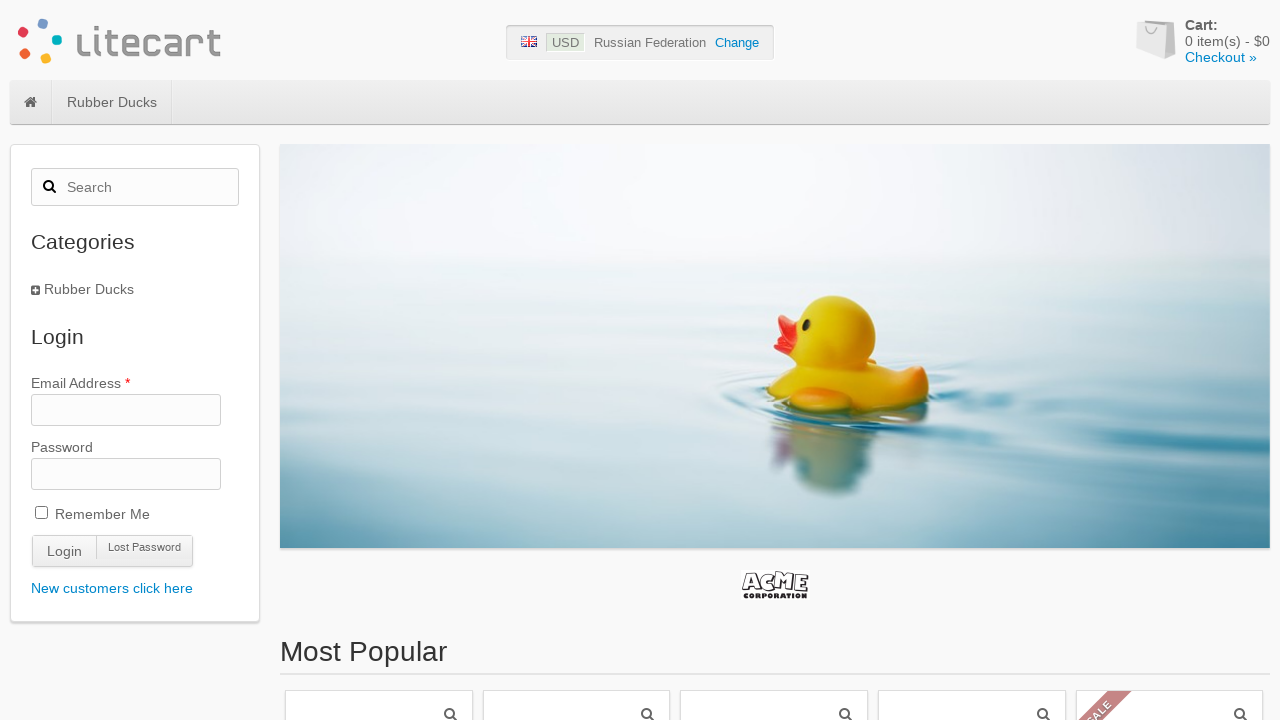

Navigated to LiteCart homepage
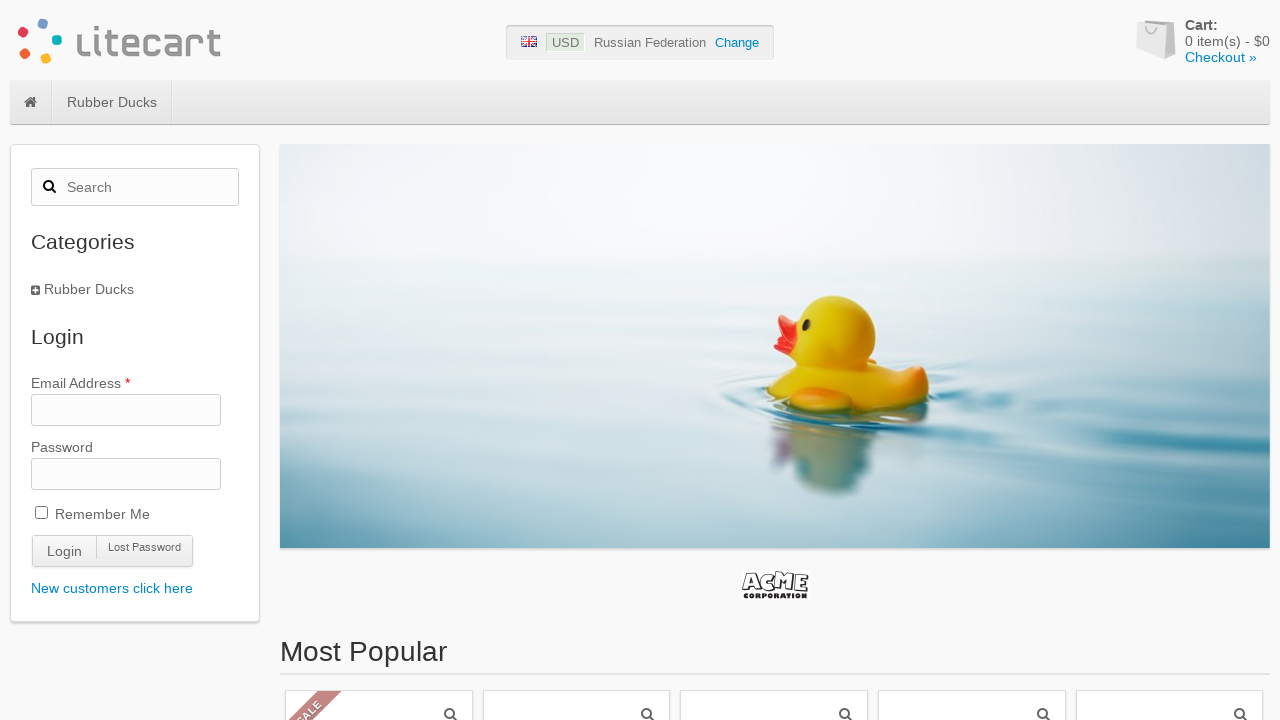

Clicked on Rubber Ducks menu item at (112, 102) on #site-menu .category-1 > a
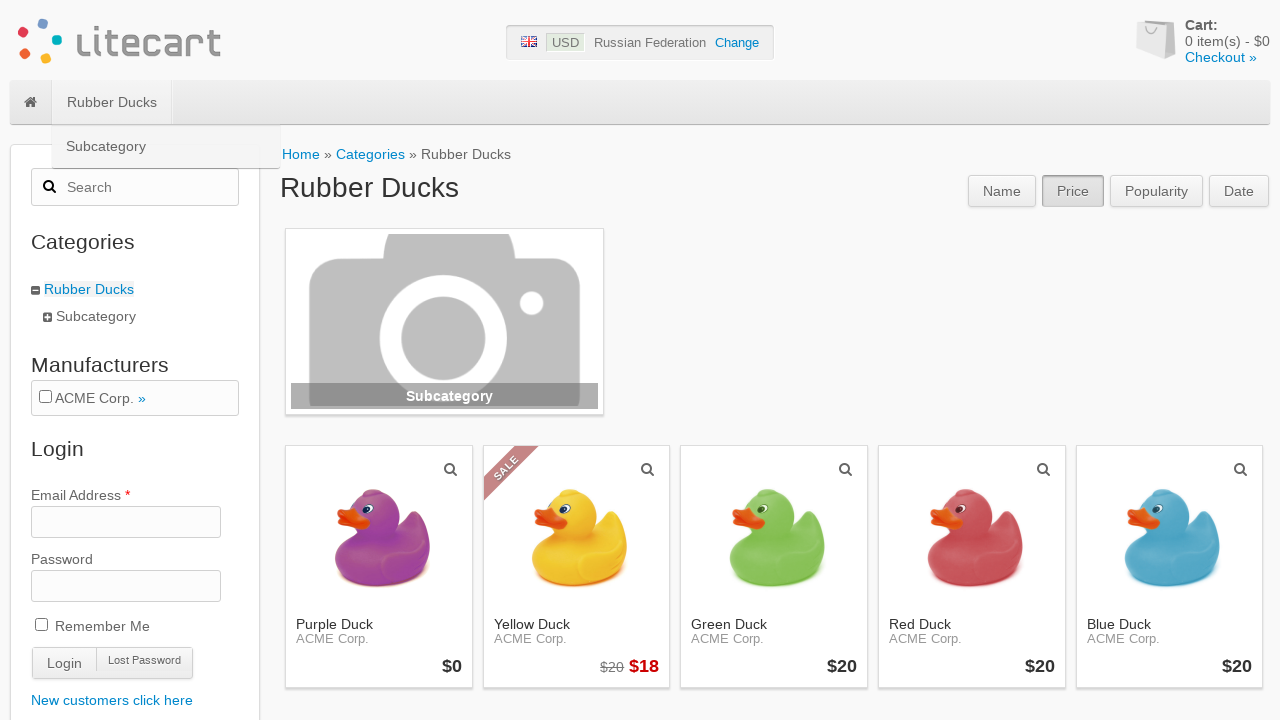

Rubber Ducks page title loaded
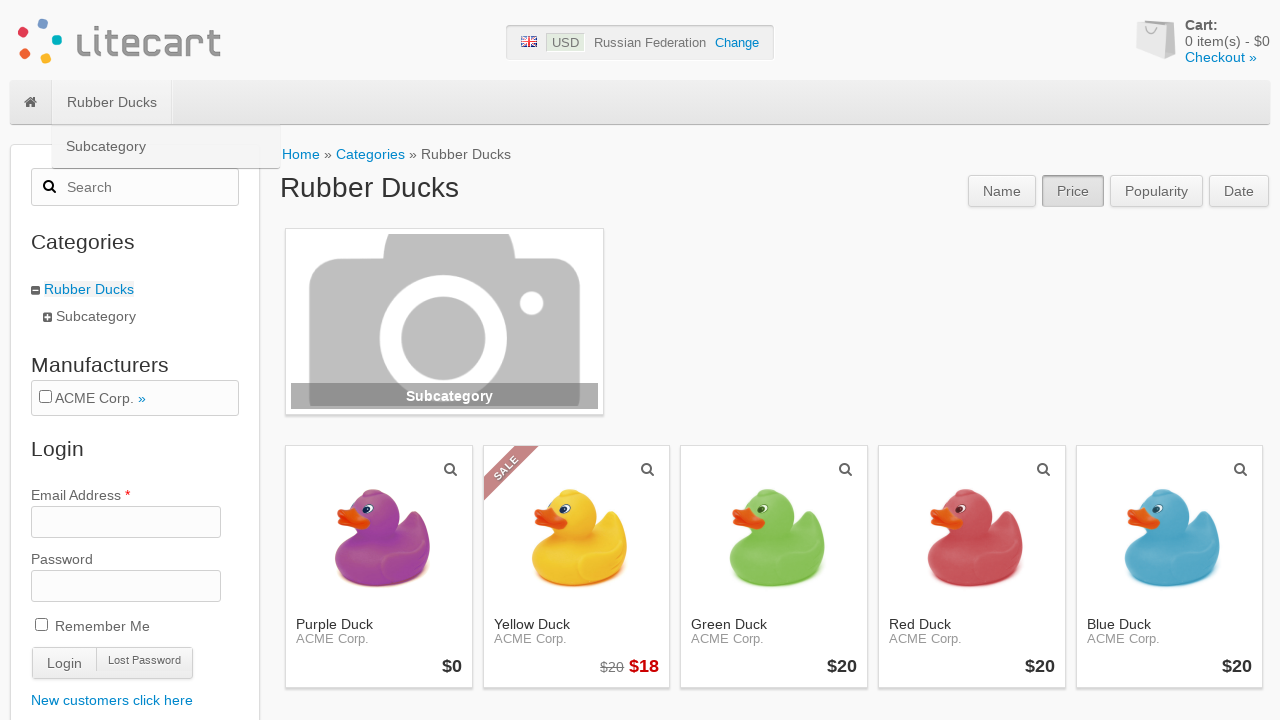

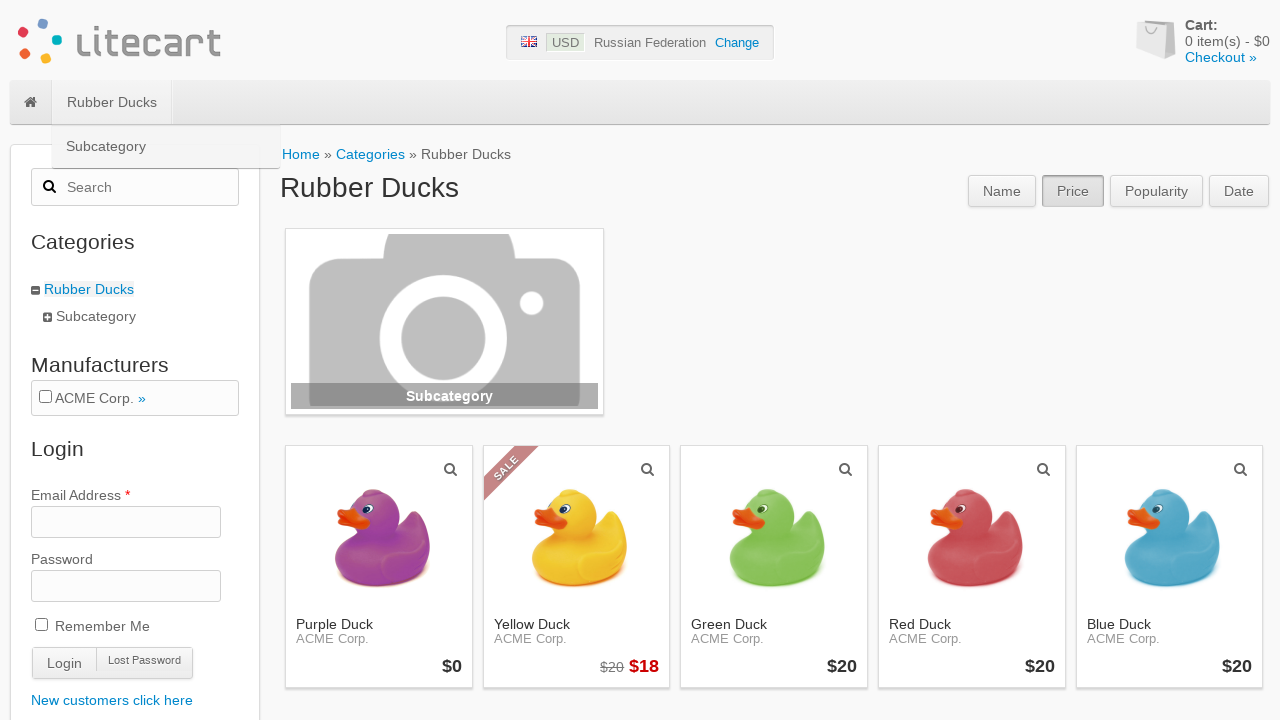